Tests form validation when submitting a transaction with only amount and date fields filled

Starting URL: https://santiagomonteiro.github.io/dev.finances/

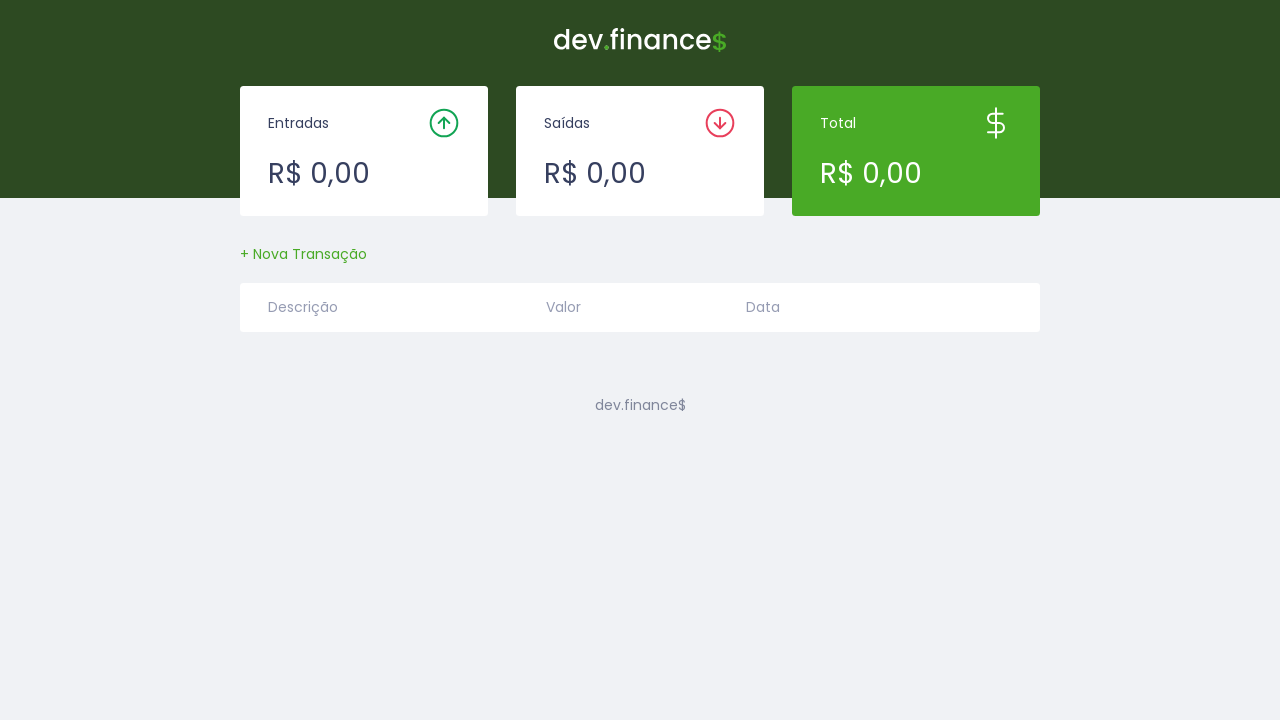

Clicked button to open transaction creation modal at (304, 254) on #createTransactionButton
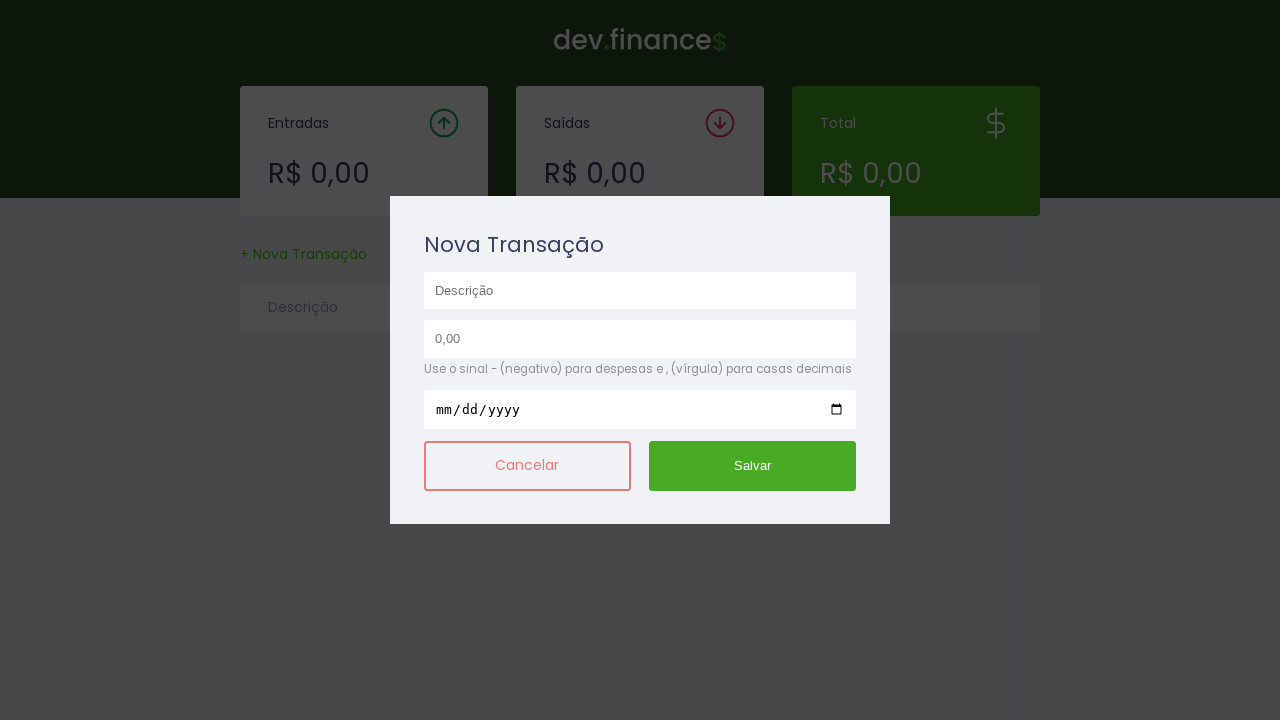

Filled amount field with '256' on #amount
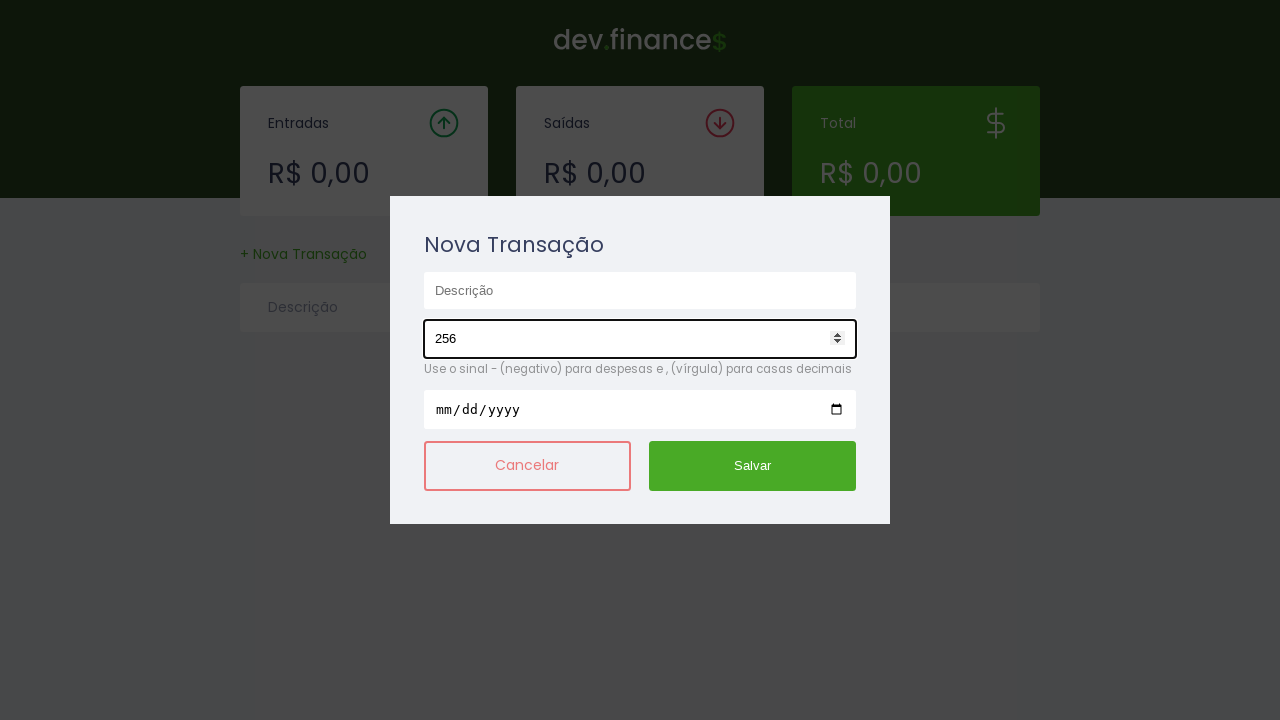

Filled date field with '2001-08-20' on #date
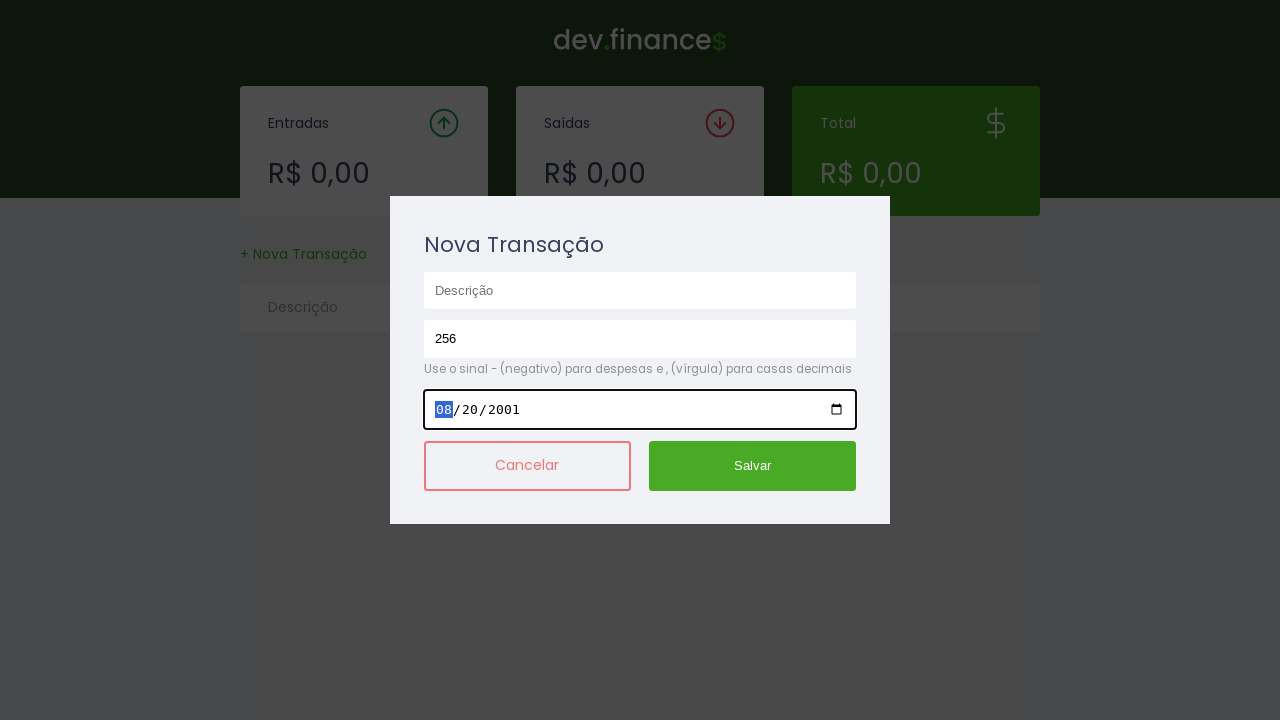

Clicked submit button to create transaction with only amount and date filled at (753, 466) on #submit-button
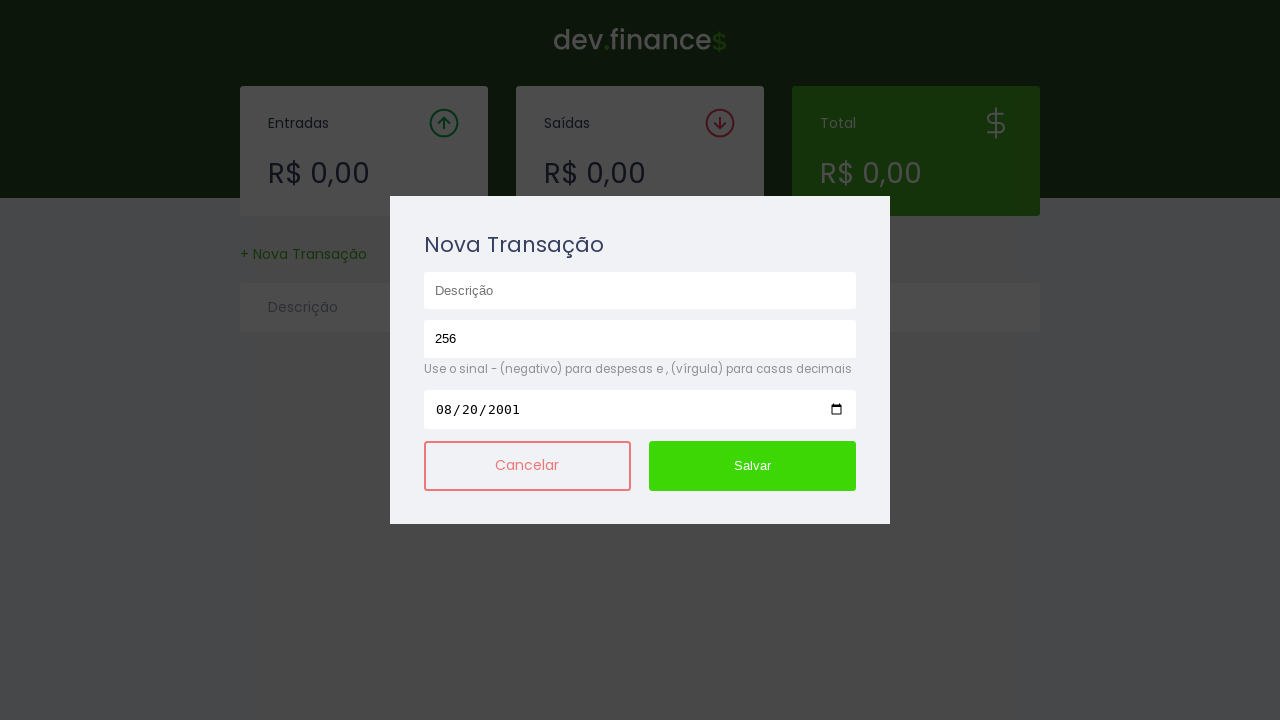

Accepted alert dialog - form validation error displayed
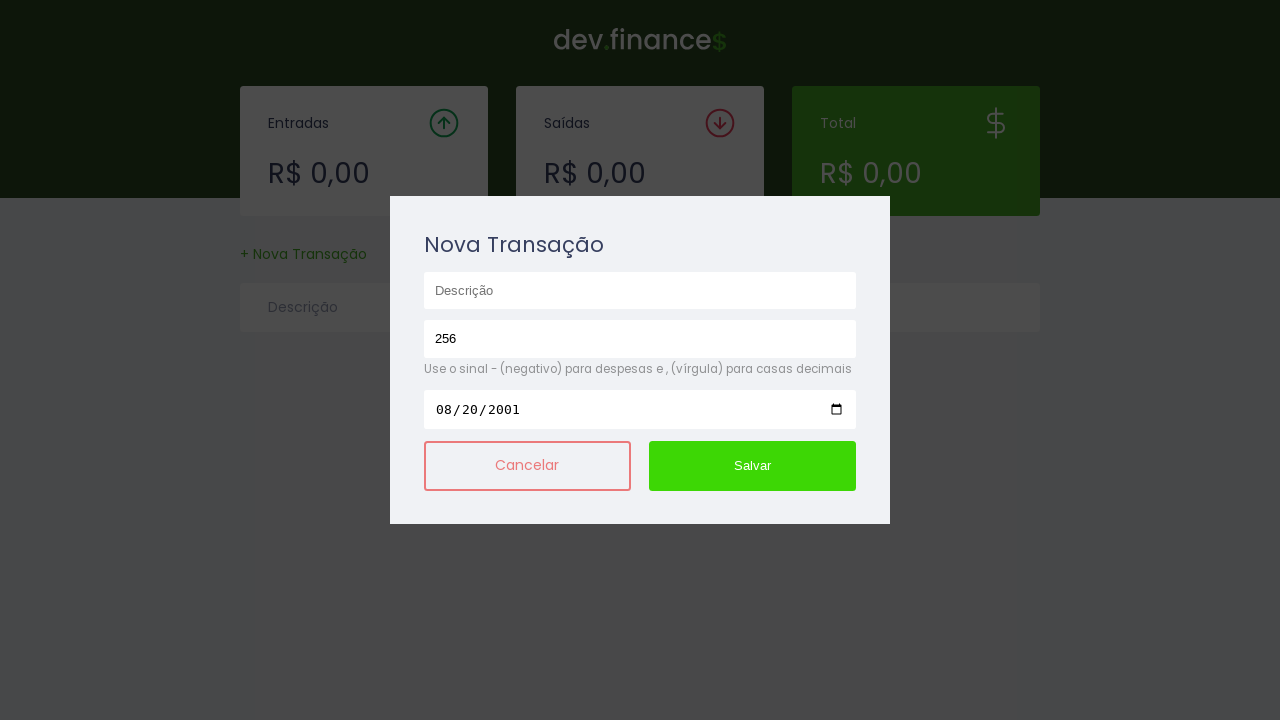

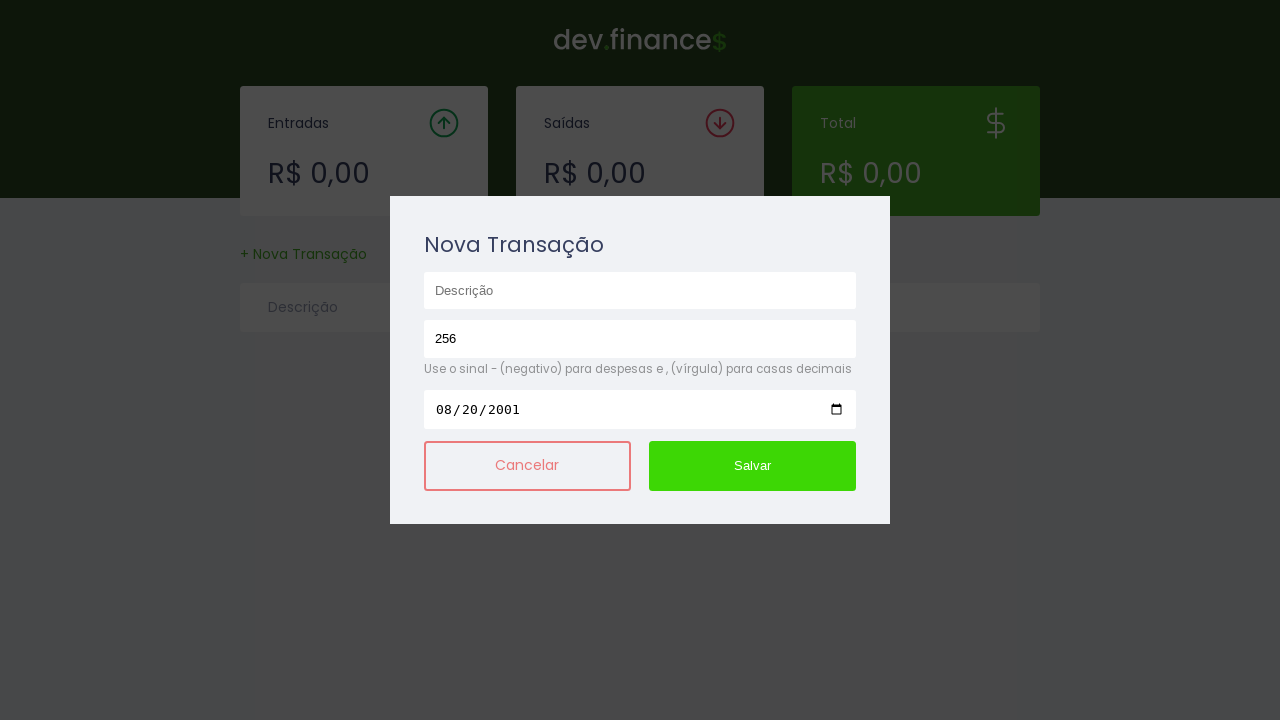